Tests multi-window handling using an advanced pattern that waits for the new page event while clicking the link simultaneously

Starting URL: https://practice.cydeo.com/windows

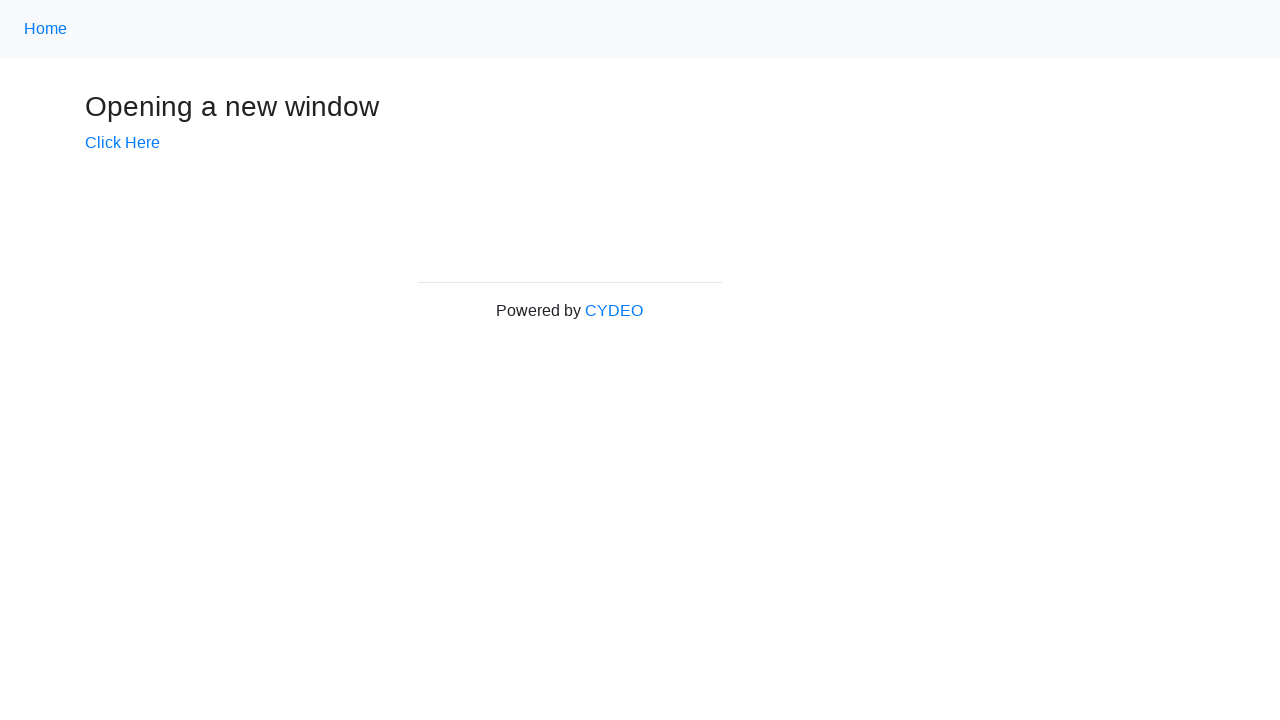

Verified initial page title is 'Windows'
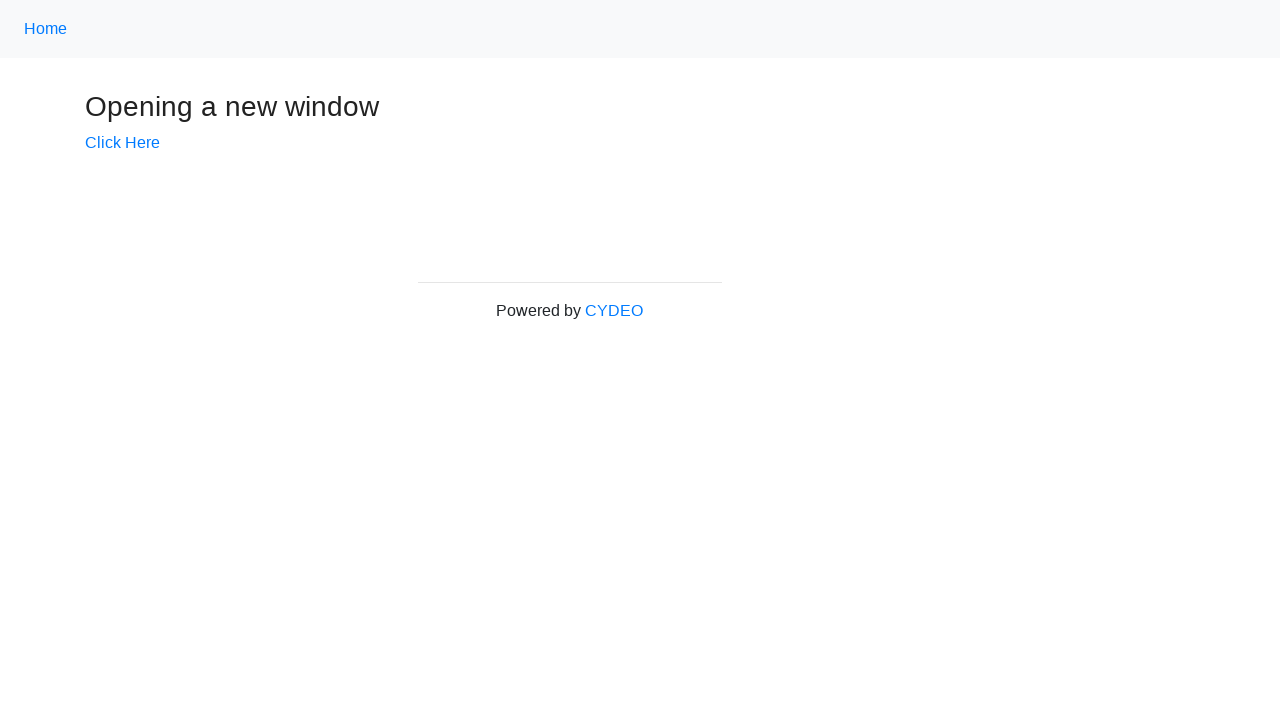

Clicked 'Click Here' link and captured new page event at (122, 143) on internal:text="Click Here"i
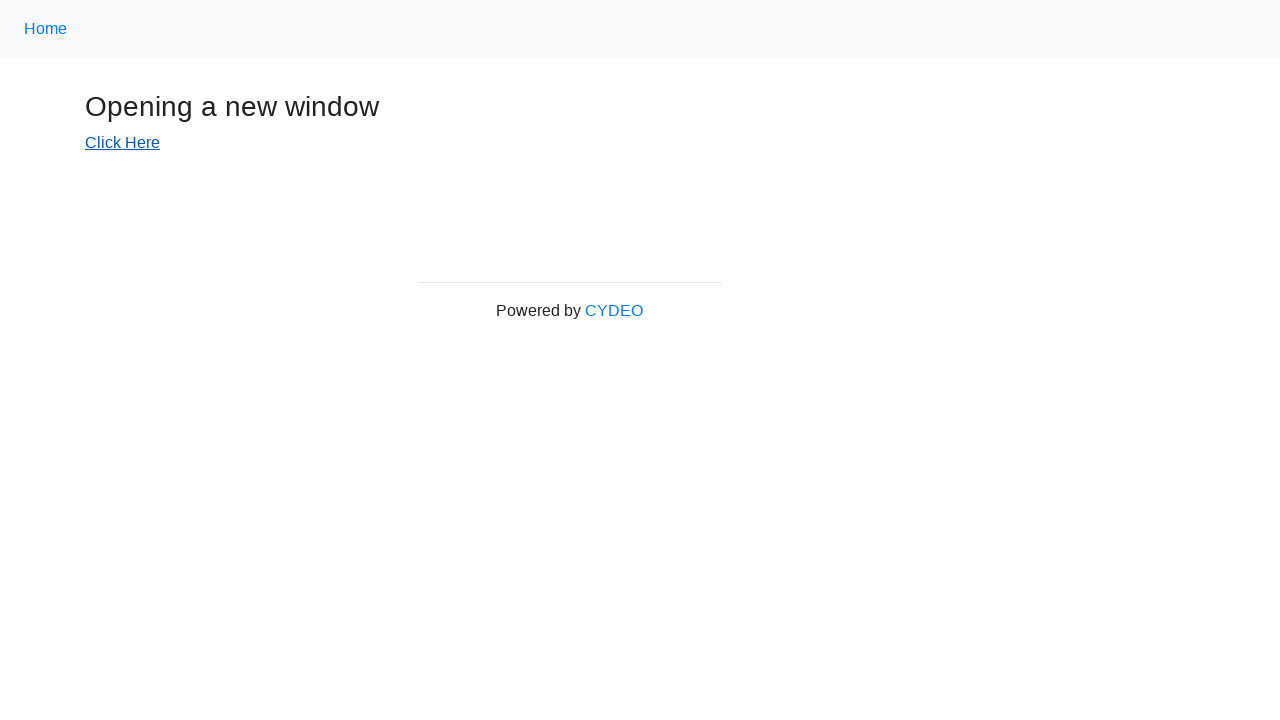

Retrieved new tab reference from expected page event
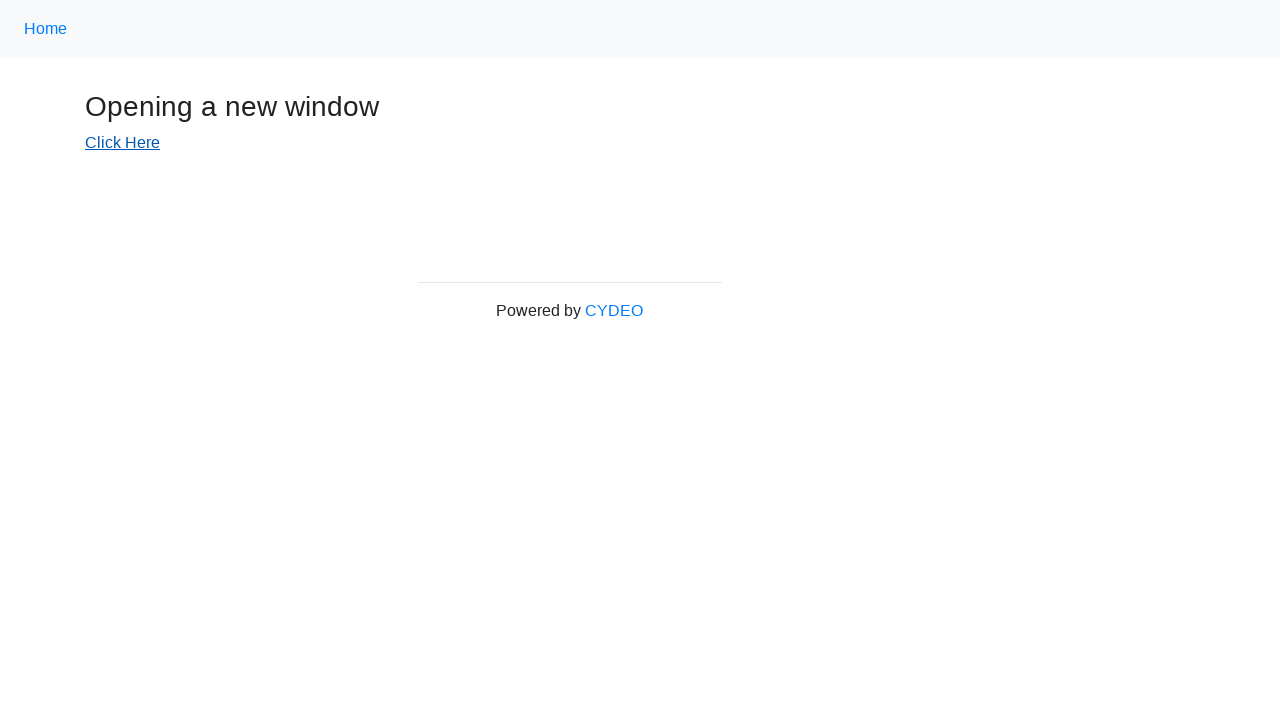

New tab finished loading
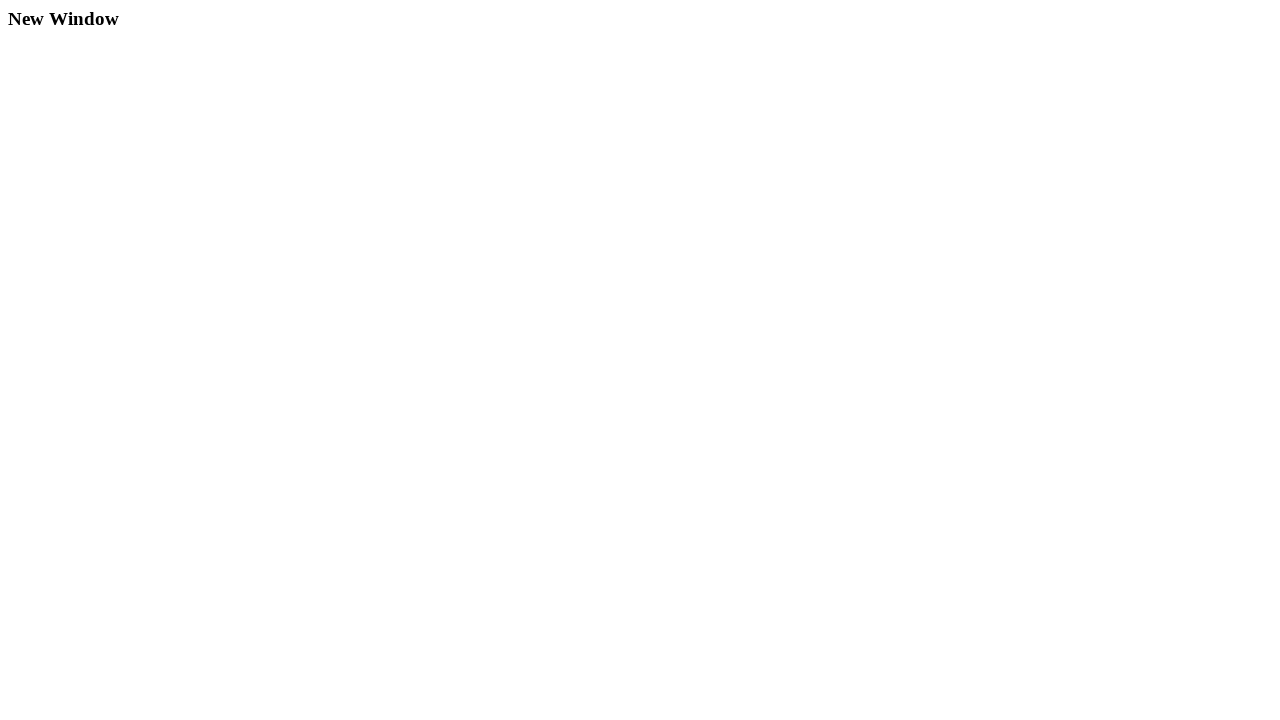

Verified new tab title is 'New Window'
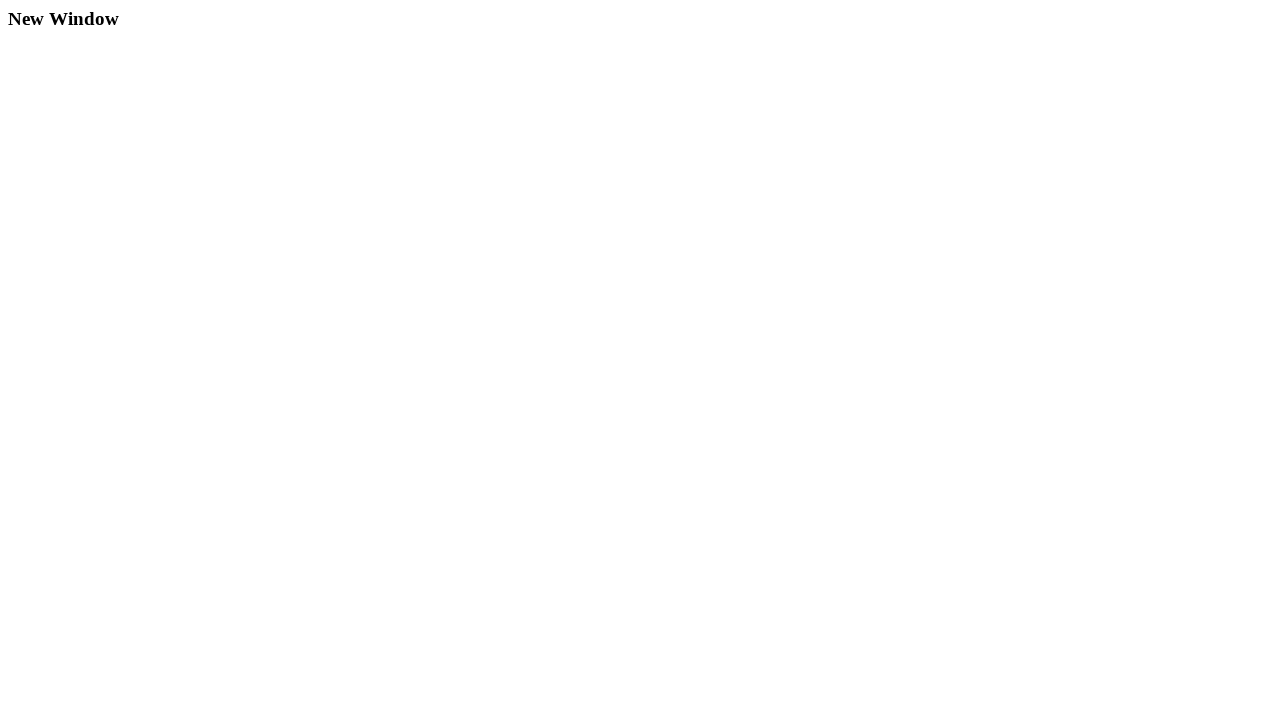

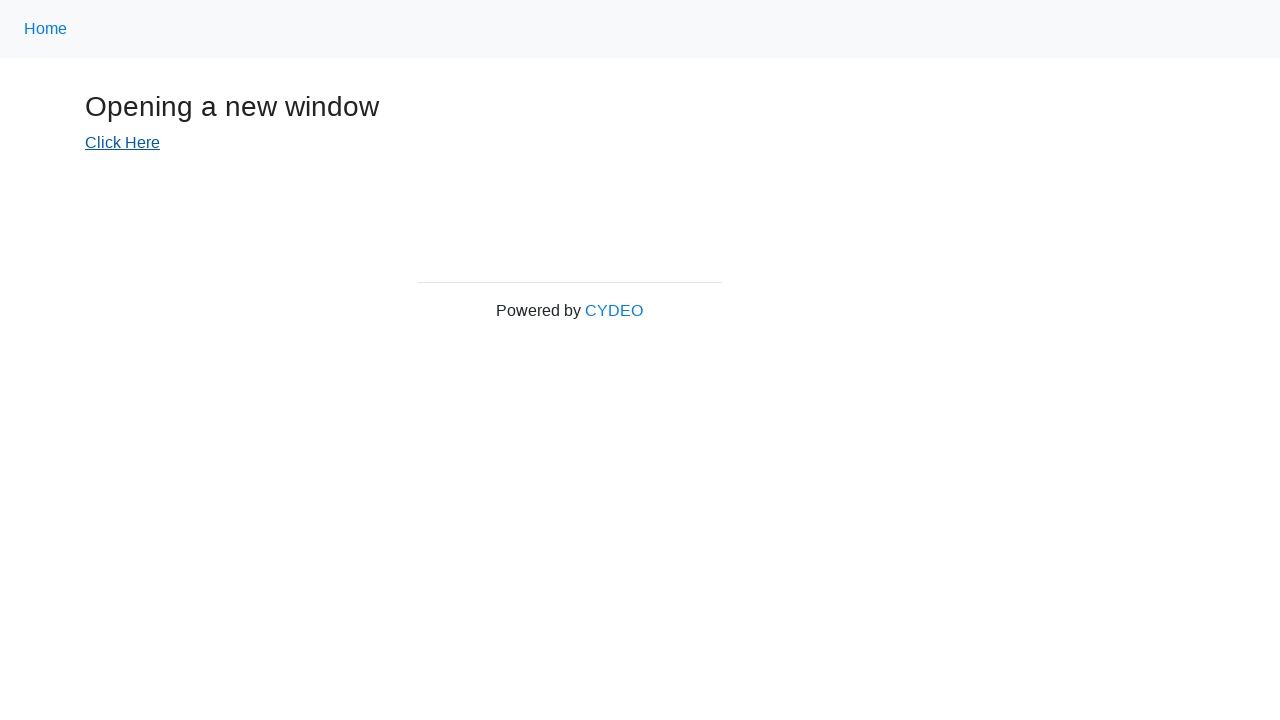